Navigates to the SauceLabs homepage and verifies the page loads by checking the current URL

Starting URL: https://saucelabs.com

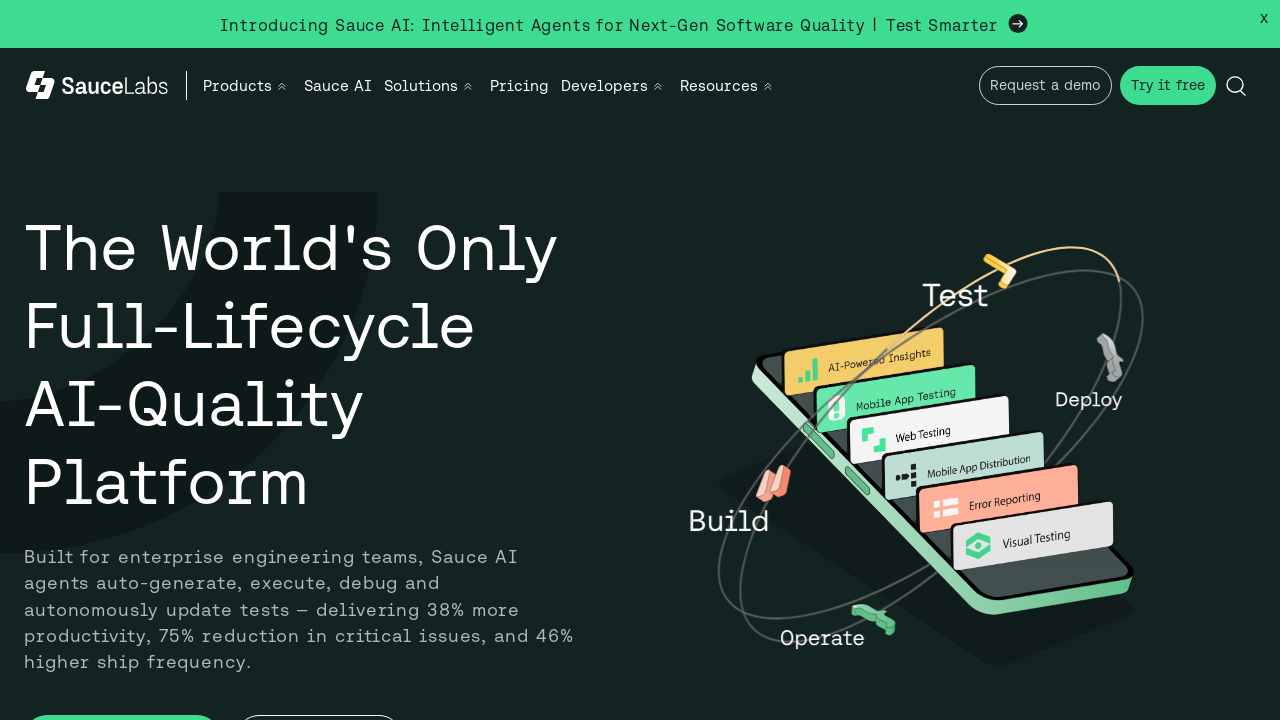

Waited for page to reach domcontentloaded state
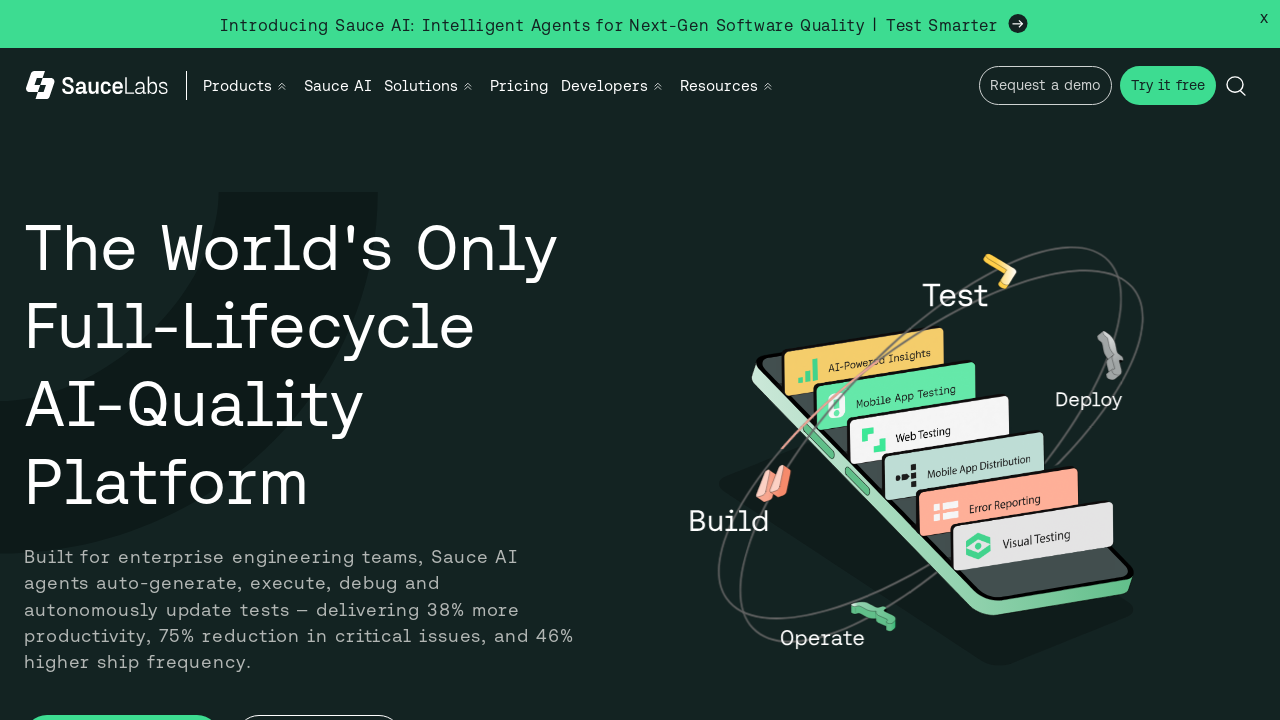

Retrieved current URL: https://saucelabs.com/
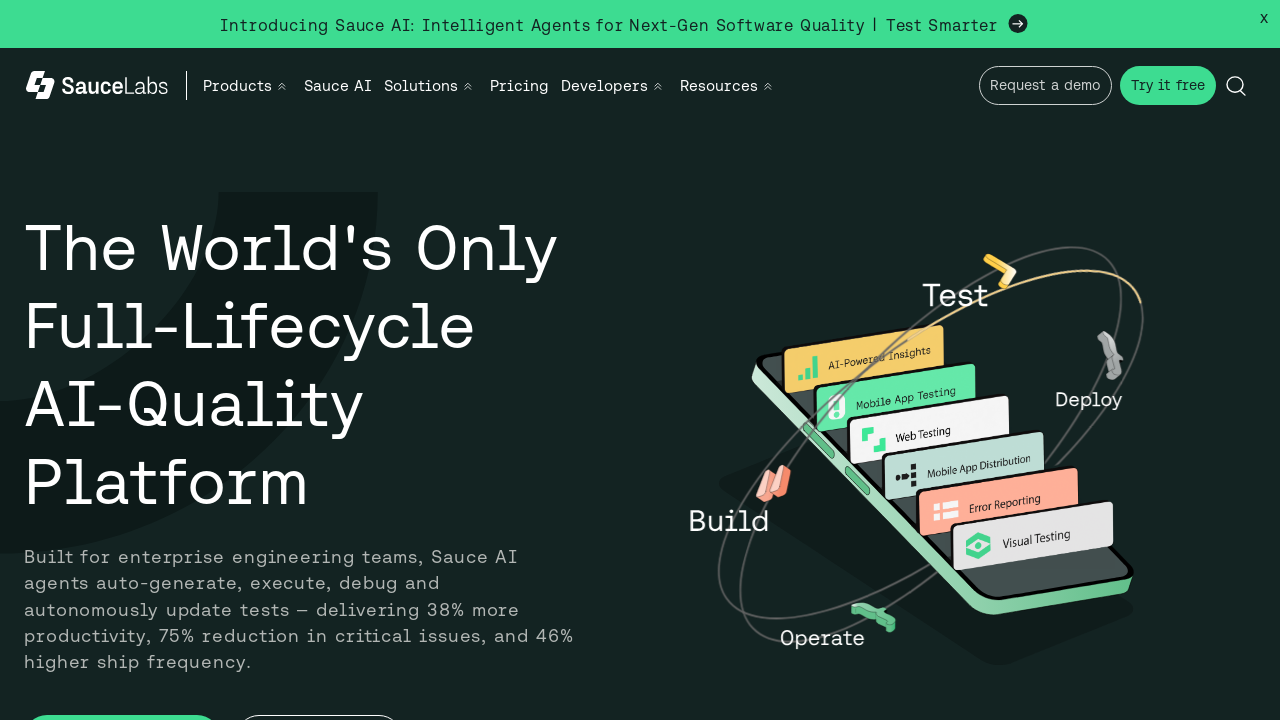

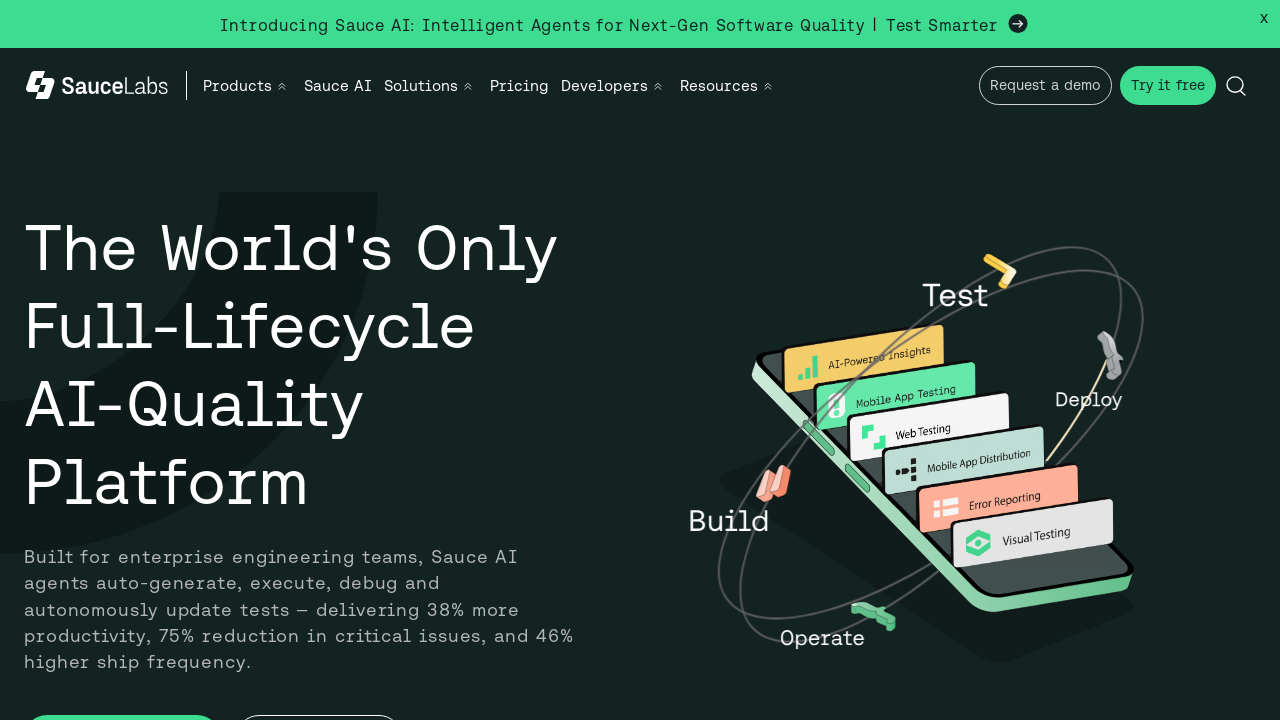